Tests unmarking completed todo items by unchecking their checkboxes

Starting URL: https://demo.playwright.dev/todomvc

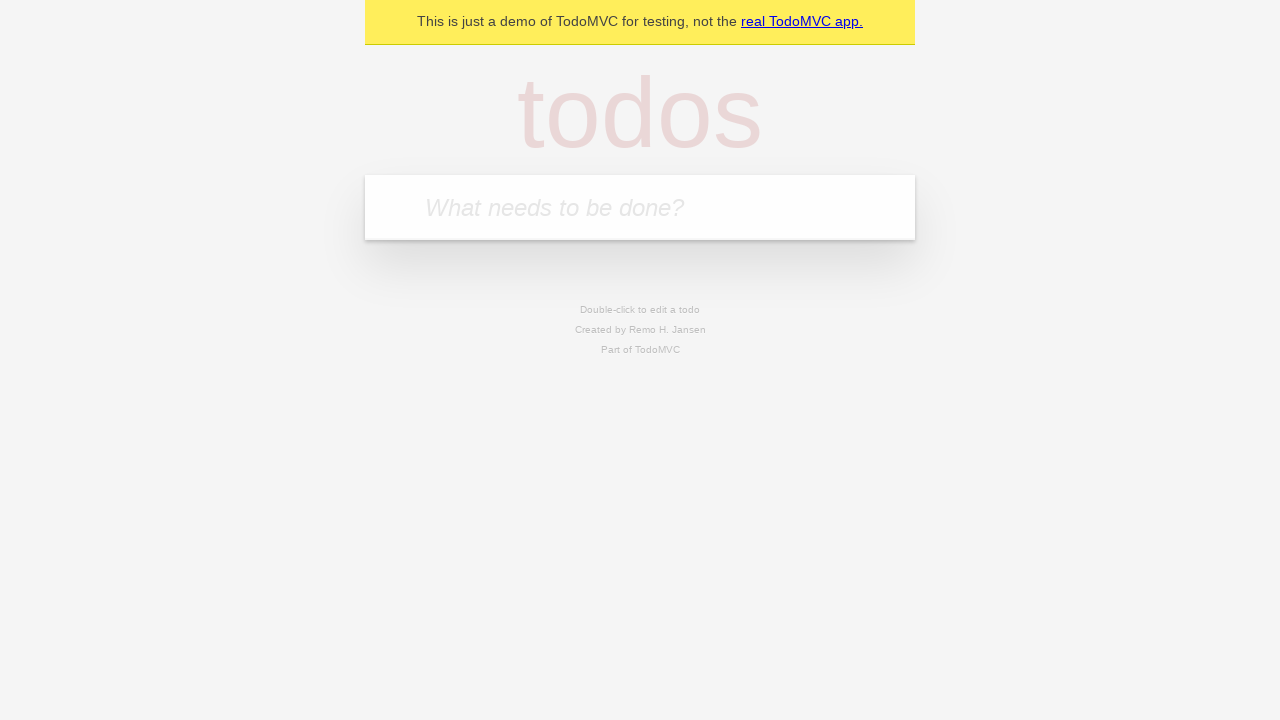

Filled todo input with 'buy some cheese' on internal:attr=[placeholder="What needs to be done?"i]
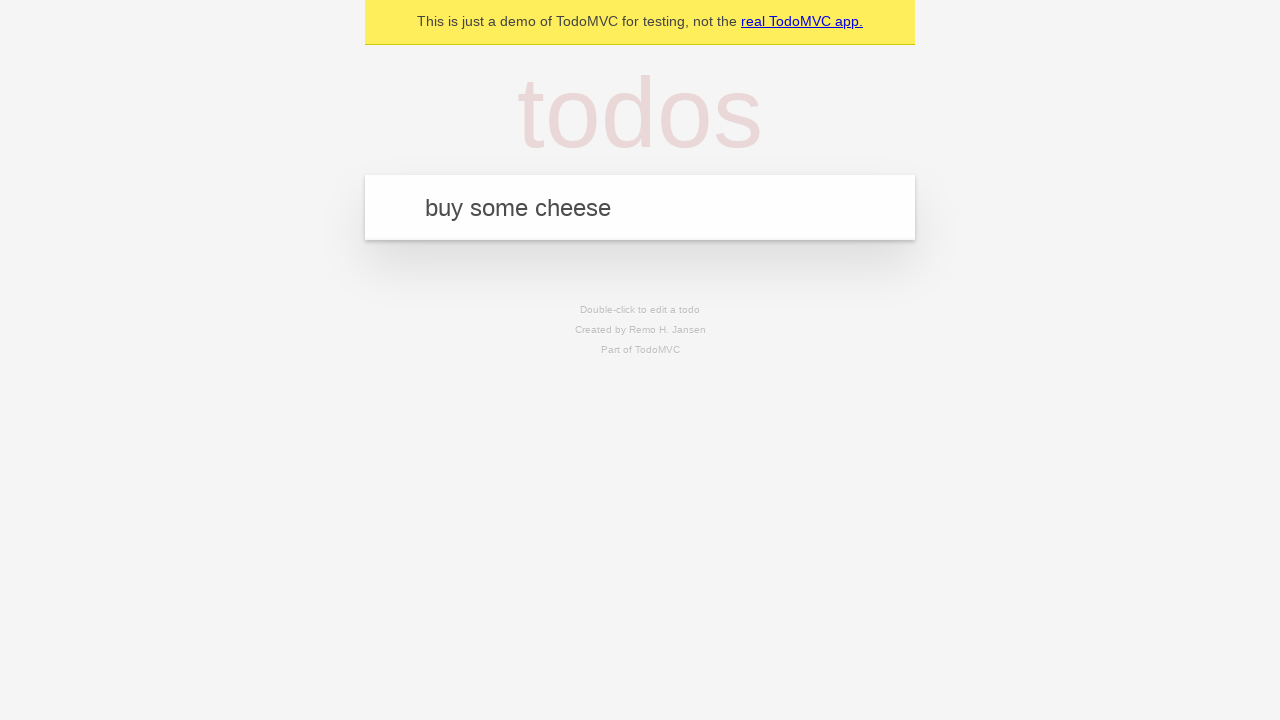

Pressed Enter to create todo 'buy some cheese' on internal:attr=[placeholder="What needs to be done?"i]
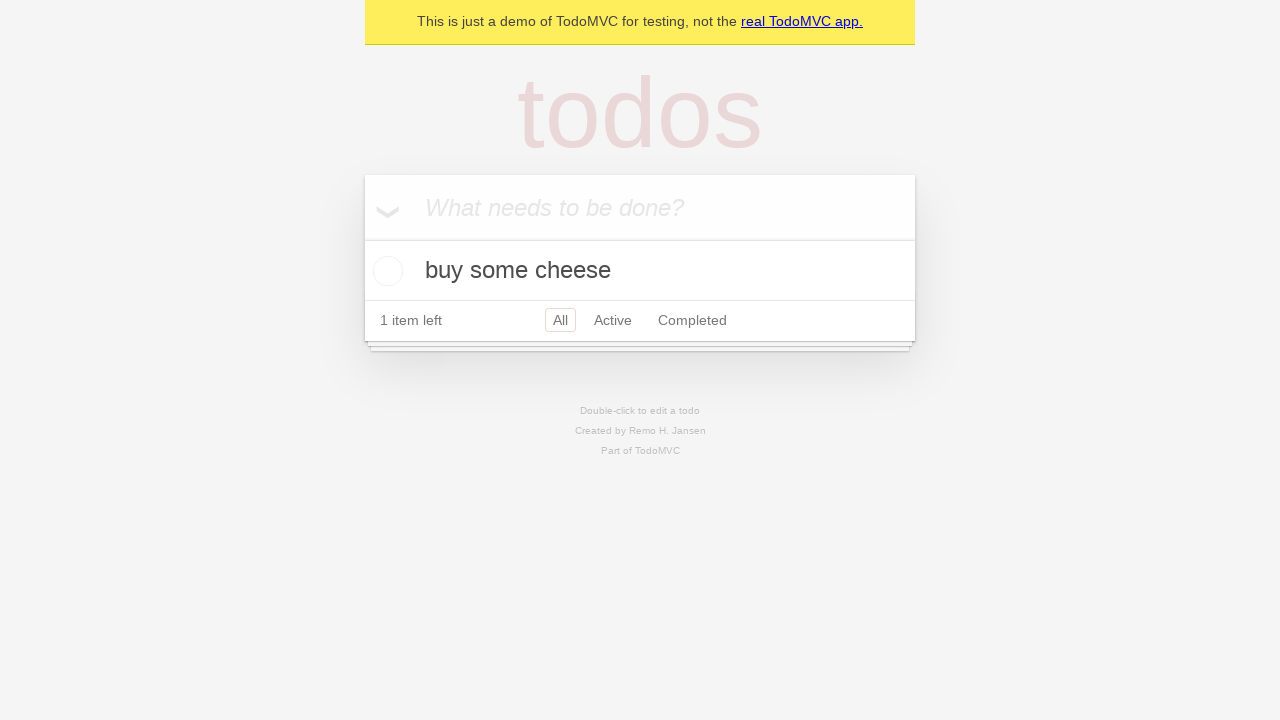

Filled todo input with 'feed the cat' on internal:attr=[placeholder="What needs to be done?"i]
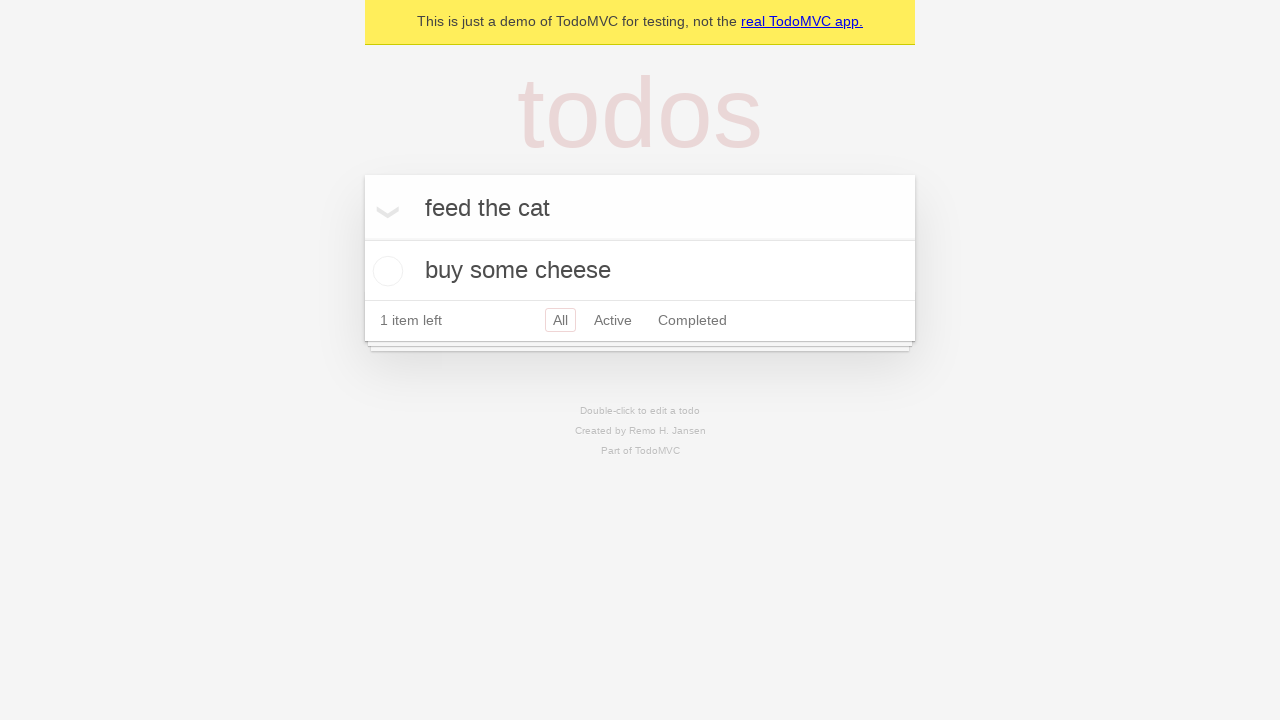

Pressed Enter to create todo 'feed the cat' on internal:attr=[placeholder="What needs to be done?"i]
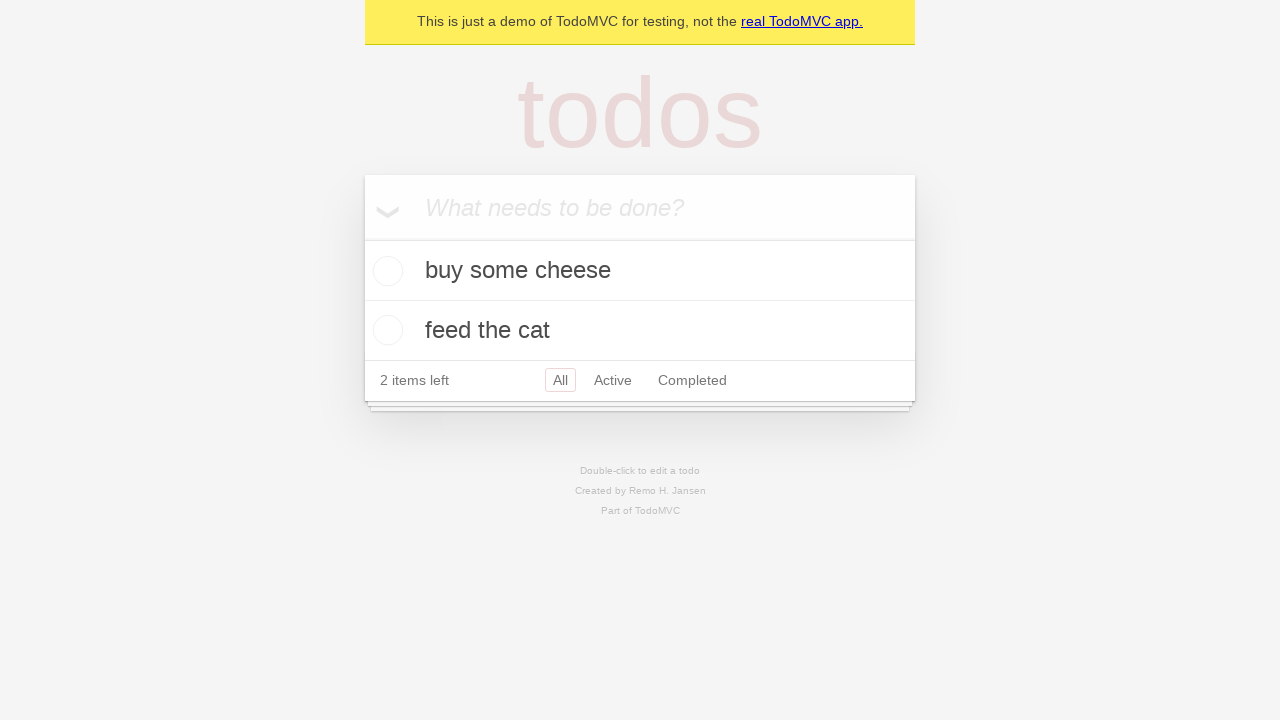

Waited for 2 todo items to be created
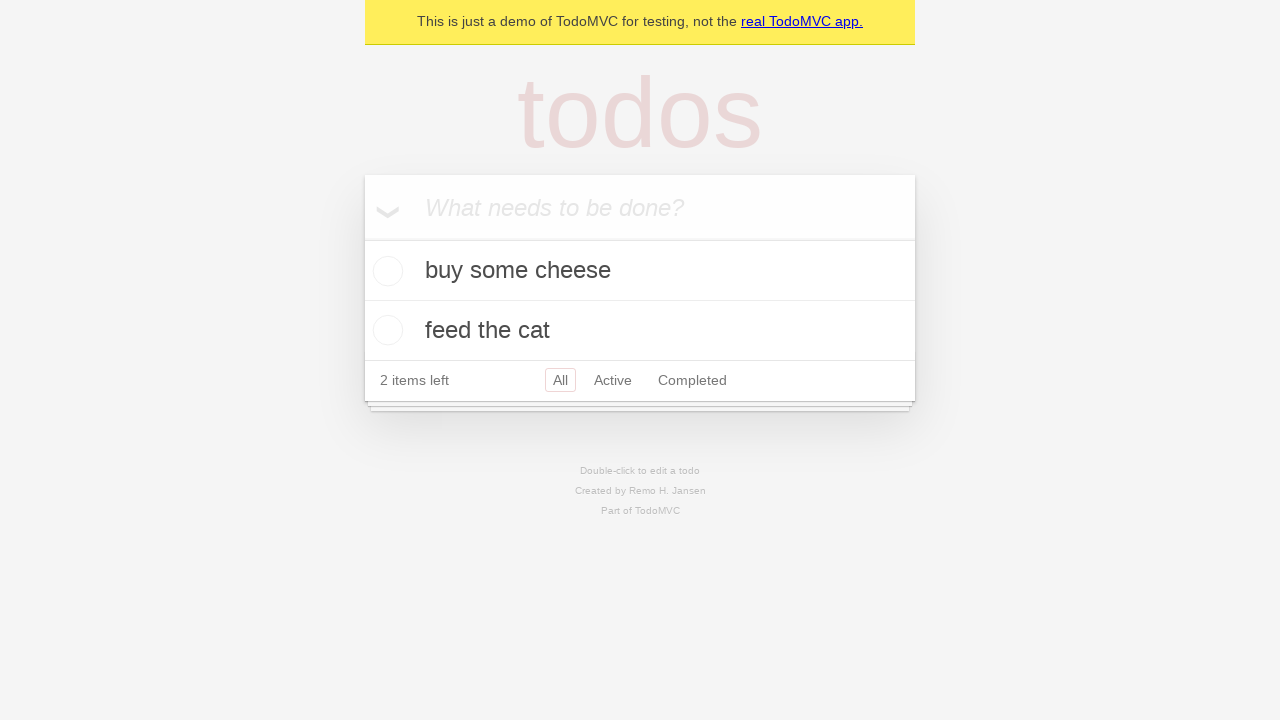

Located first todo item
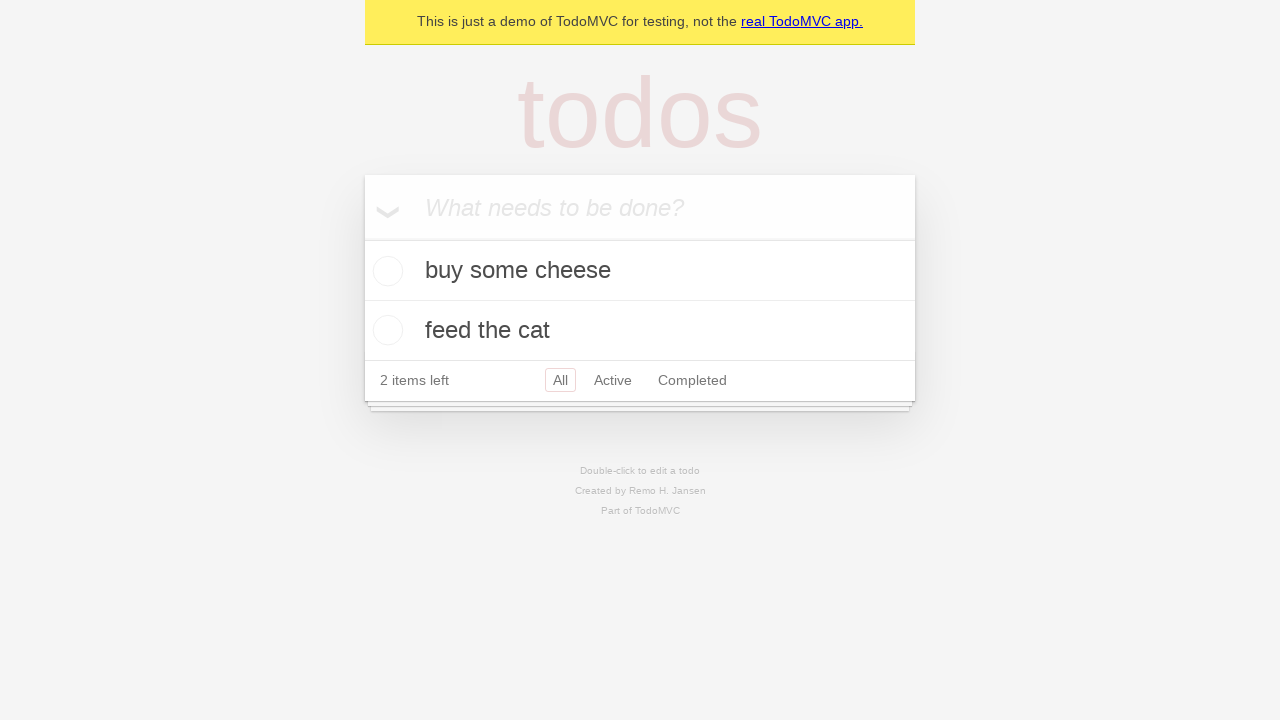

Located checkbox for first todo item
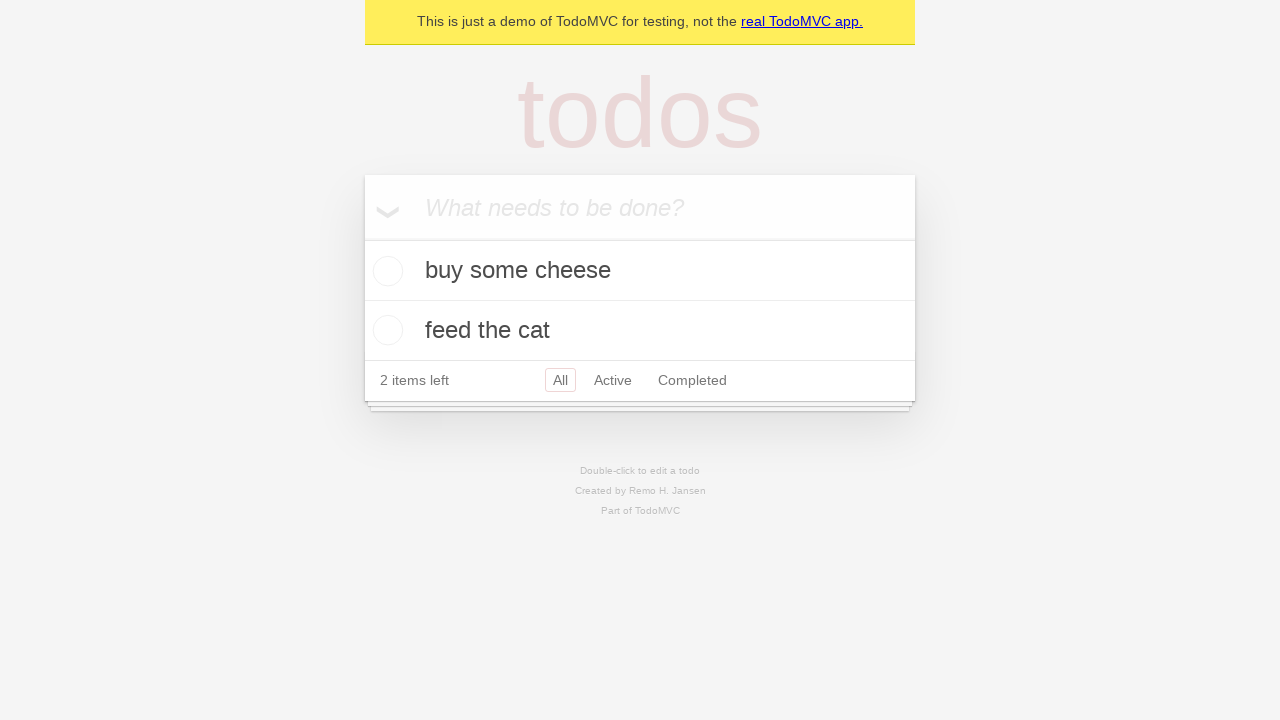

Checked the first todo item as complete at (385, 271) on internal:testid=[data-testid="todo-item"s] >> nth=0 >> internal:role=checkbox
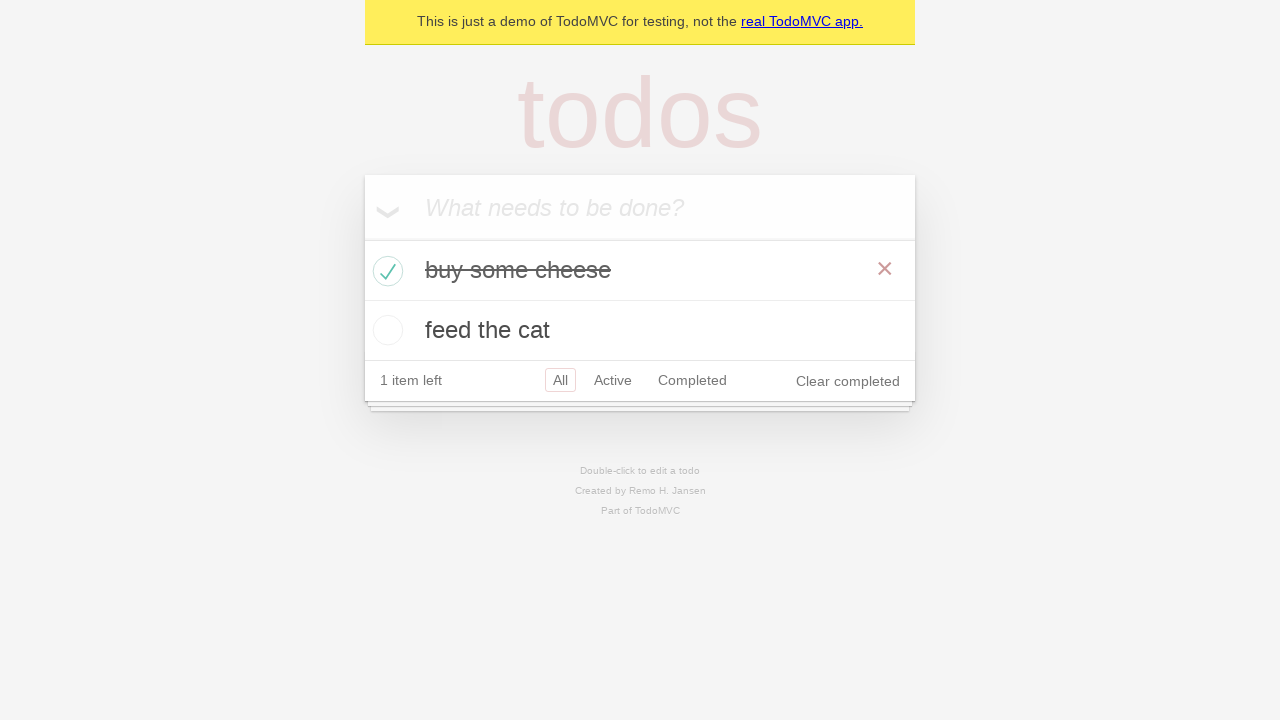

Unchecked the first todo item to mark as incomplete at (385, 271) on internal:testid=[data-testid="todo-item"s] >> nth=0 >> internal:role=checkbox
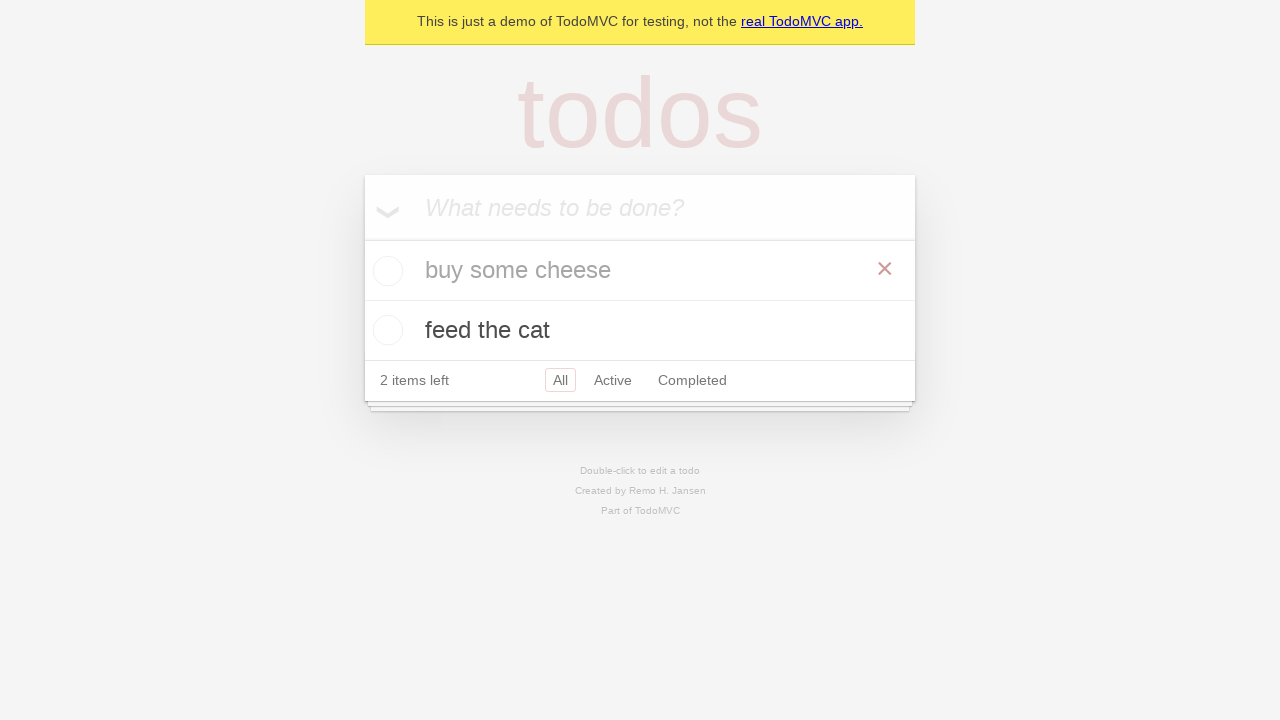

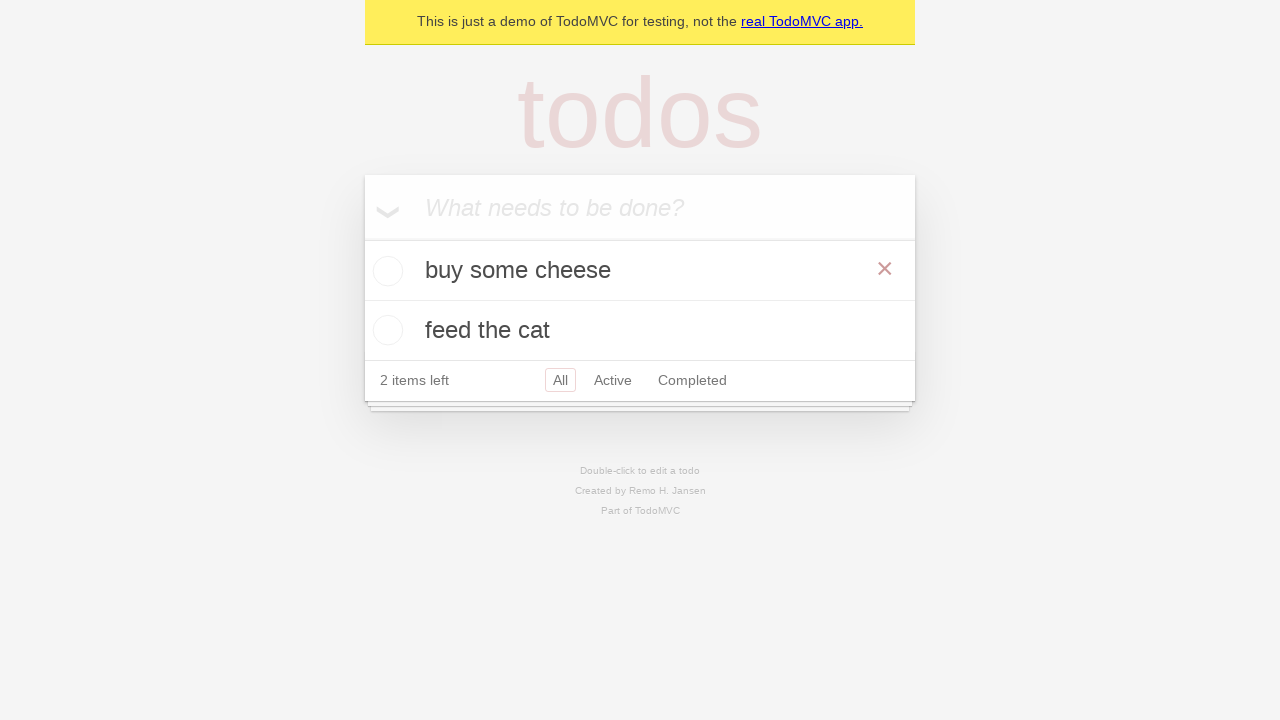